Tests interaction with the mortgage calculator page by checking the state of an optional checkbox and then clicking it to toggle its state.

Starting URL: https://www.calculator.net/mortgage-calculator.html

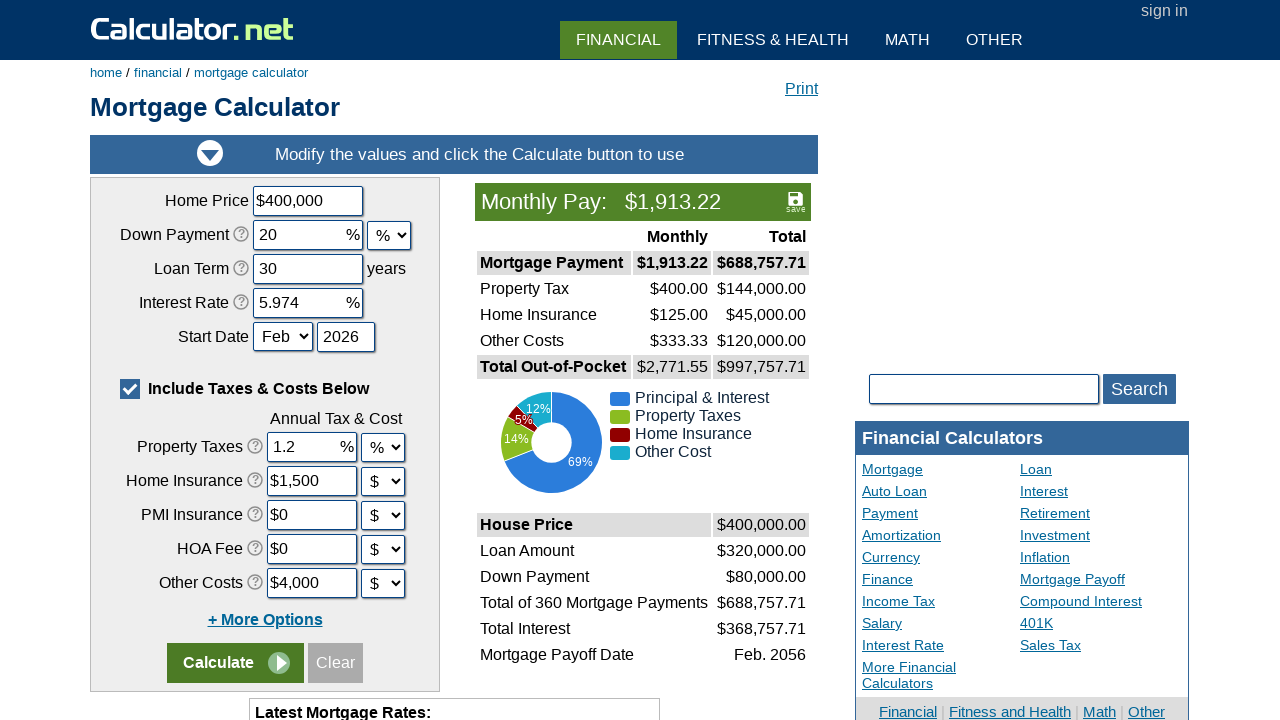

Checked if optional checkbox is selected
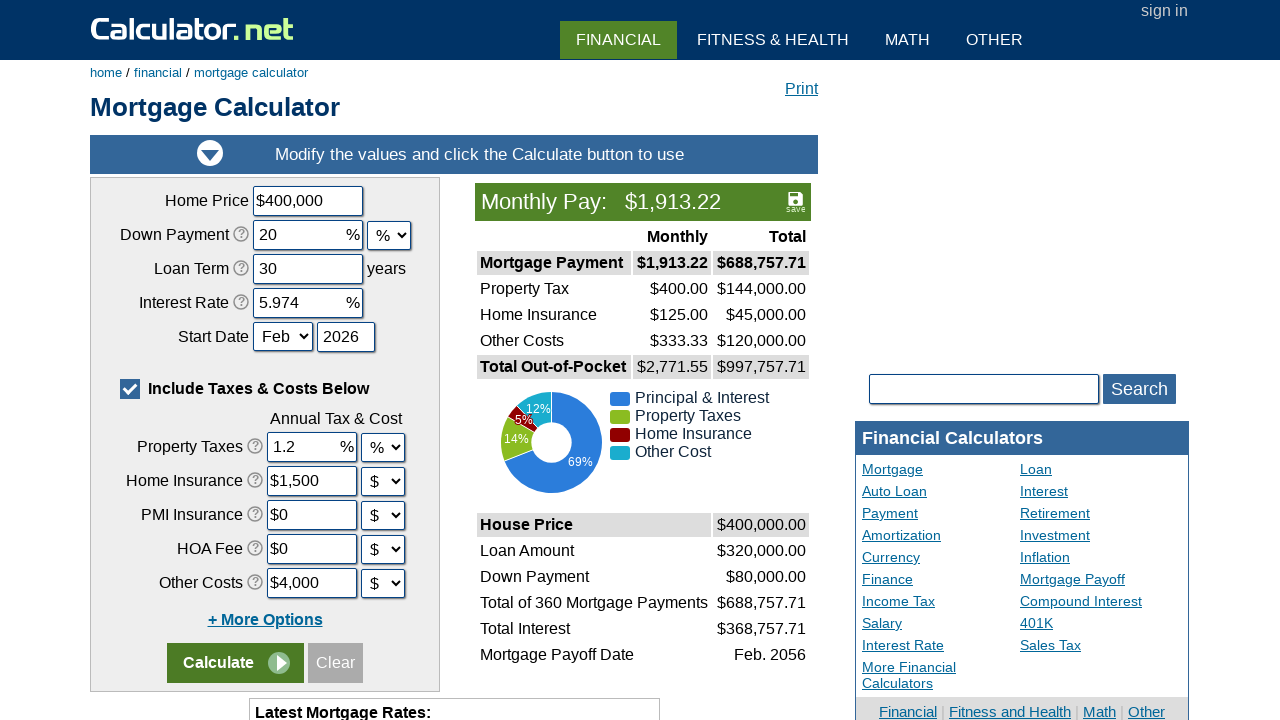

Clicked on the optional checkbox to toggle its state at (130, 389) on label[for='caddoptional'] span.cbmark
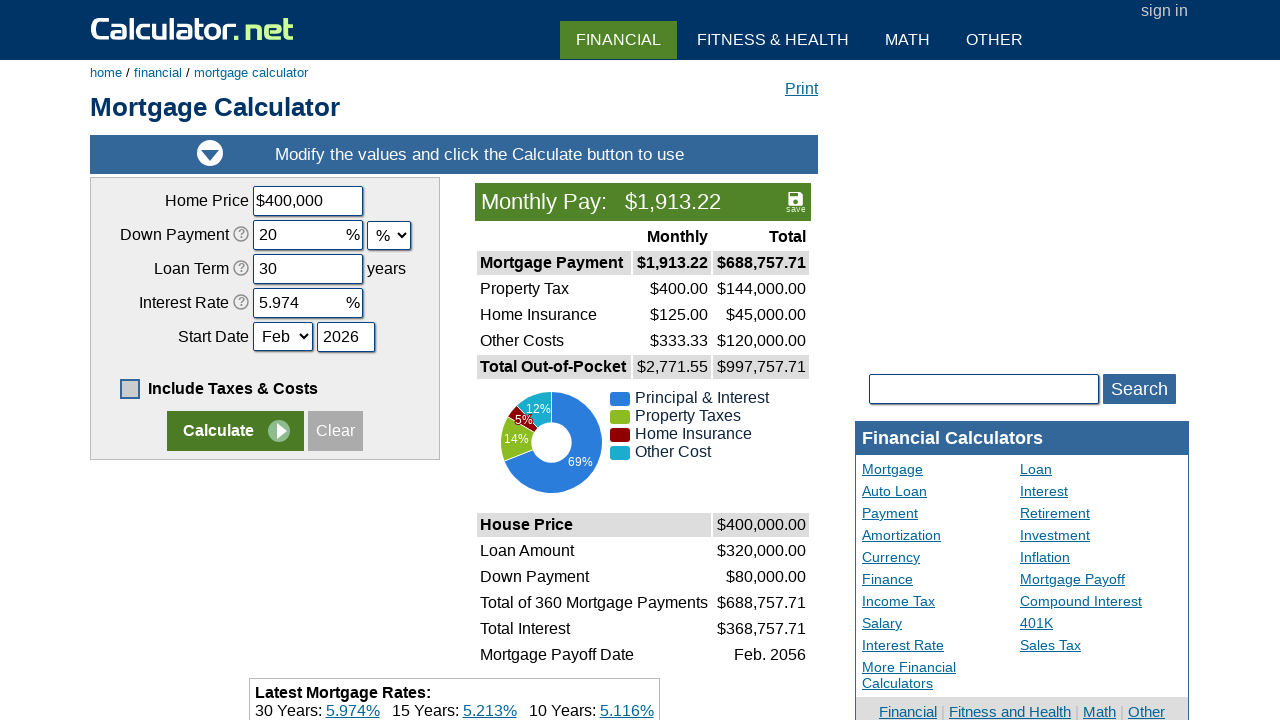

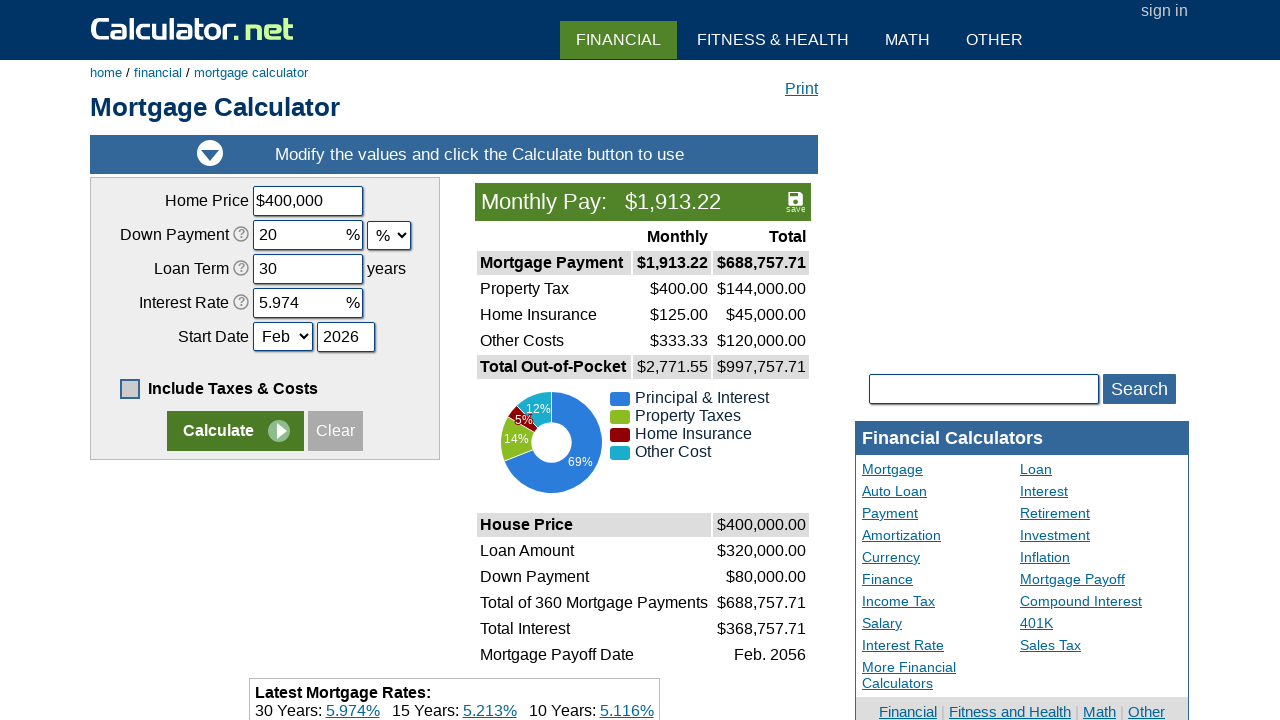